Tests that the "Clear completed" button displays with correct text when items are completed.

Starting URL: https://demo.playwright.dev/todomvc

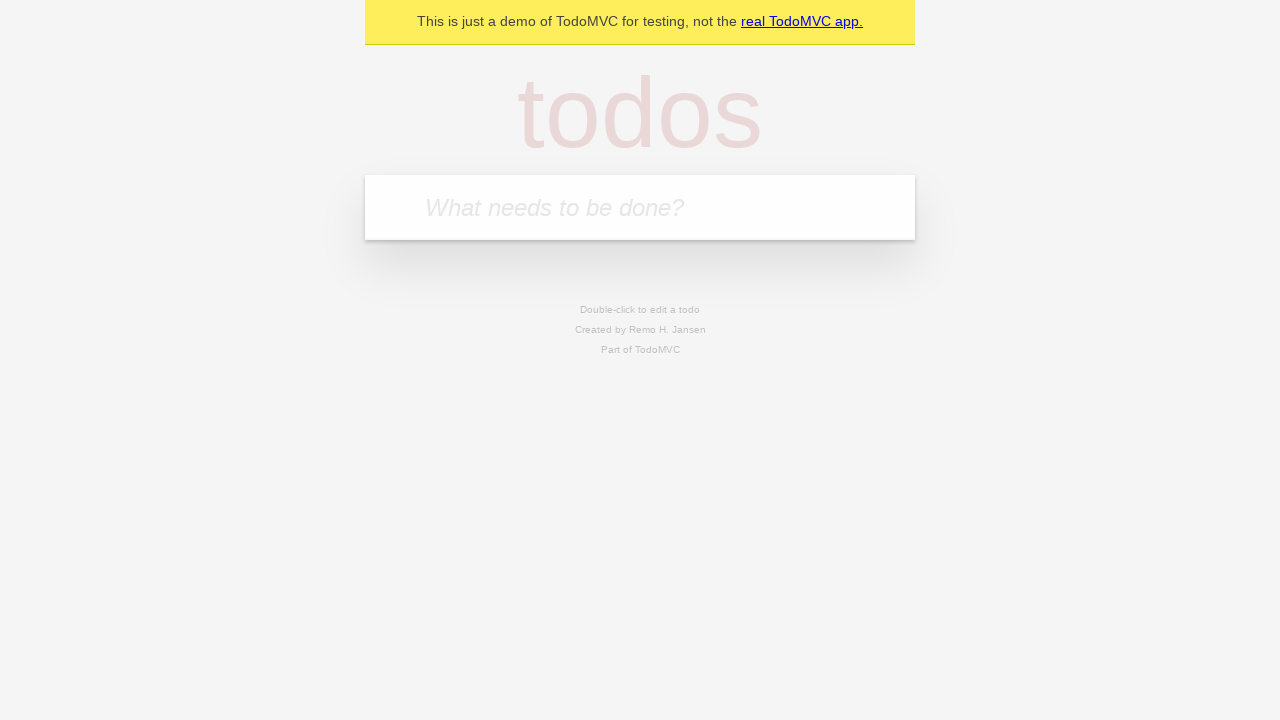

Filled todo input with 'buy some cheese' on internal:attr=[placeholder="What needs to be done?"i]
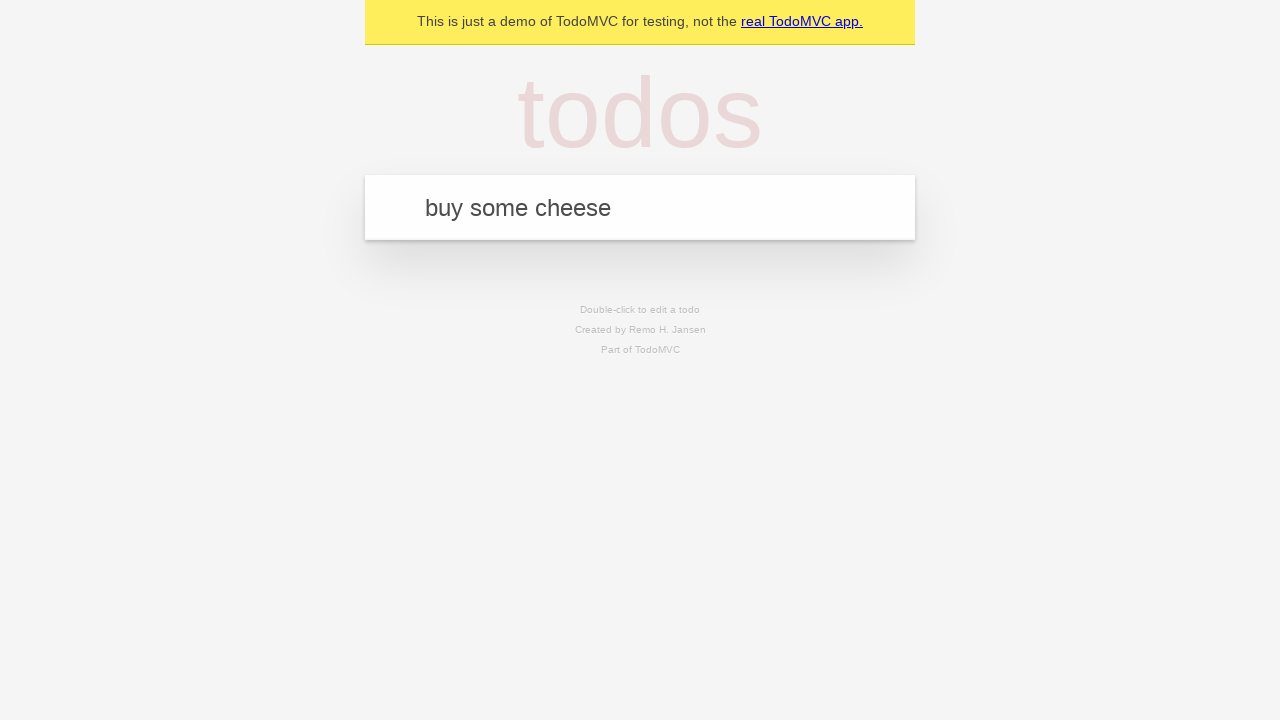

Pressed Enter to create first todo on internal:attr=[placeholder="What needs to be done?"i]
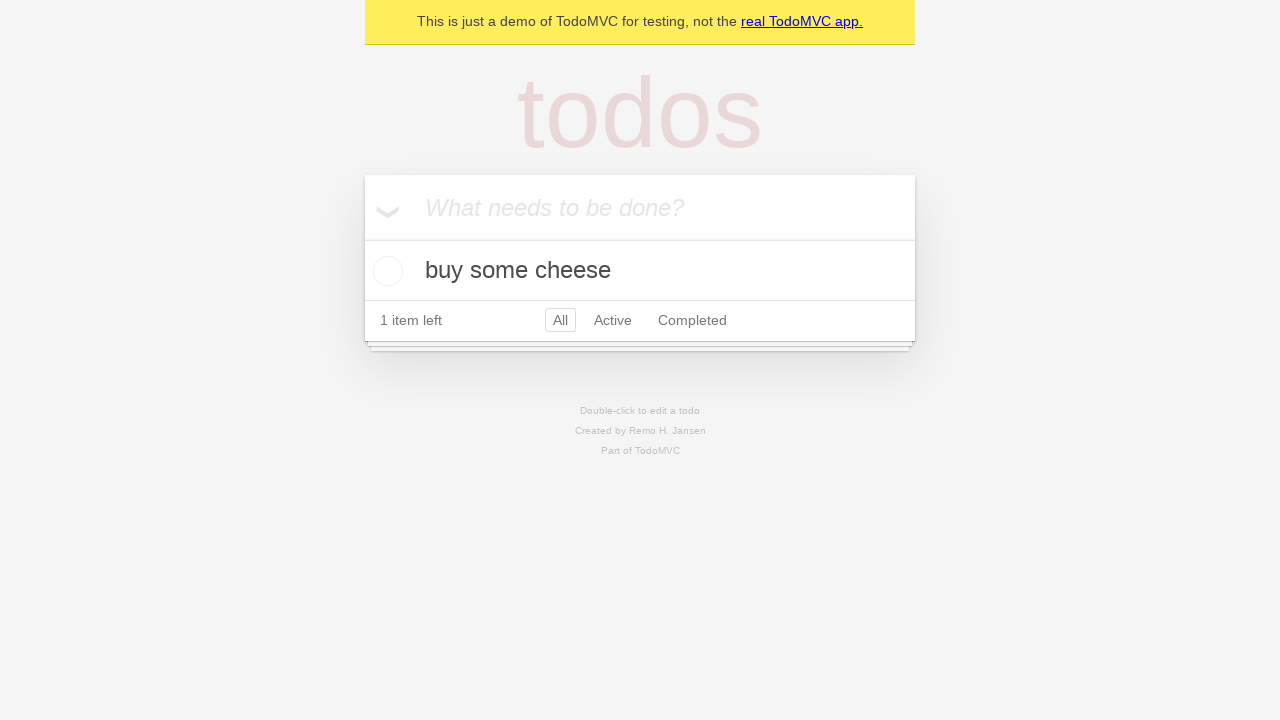

Filled todo input with 'feed the cat' on internal:attr=[placeholder="What needs to be done?"i]
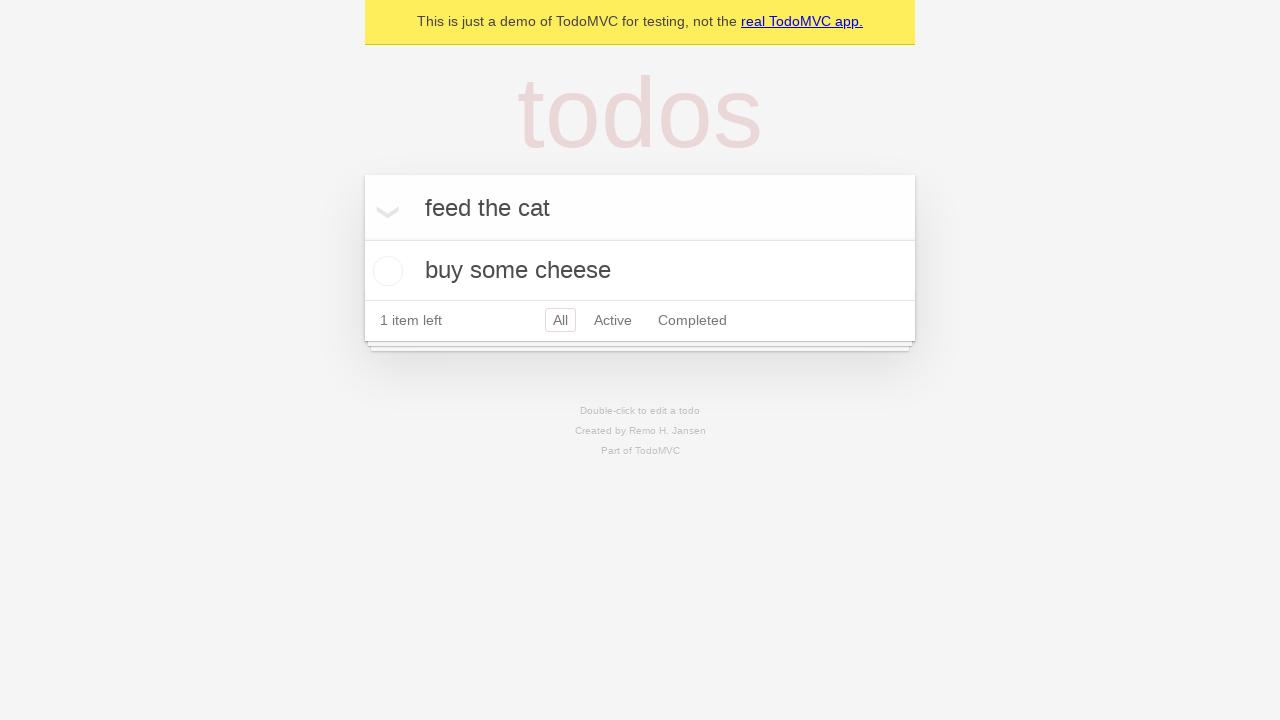

Pressed Enter to create second todo on internal:attr=[placeholder="What needs to be done?"i]
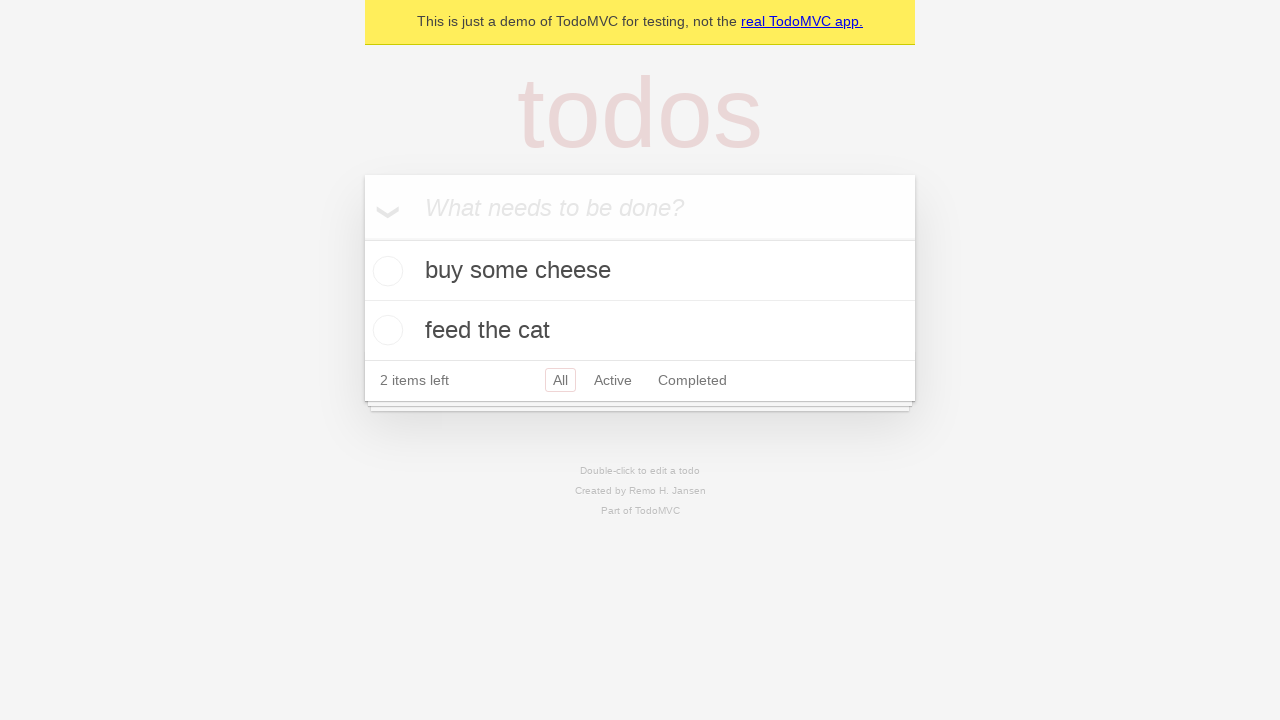

Filled todo input with 'book a doctors appointment' on internal:attr=[placeholder="What needs to be done?"i]
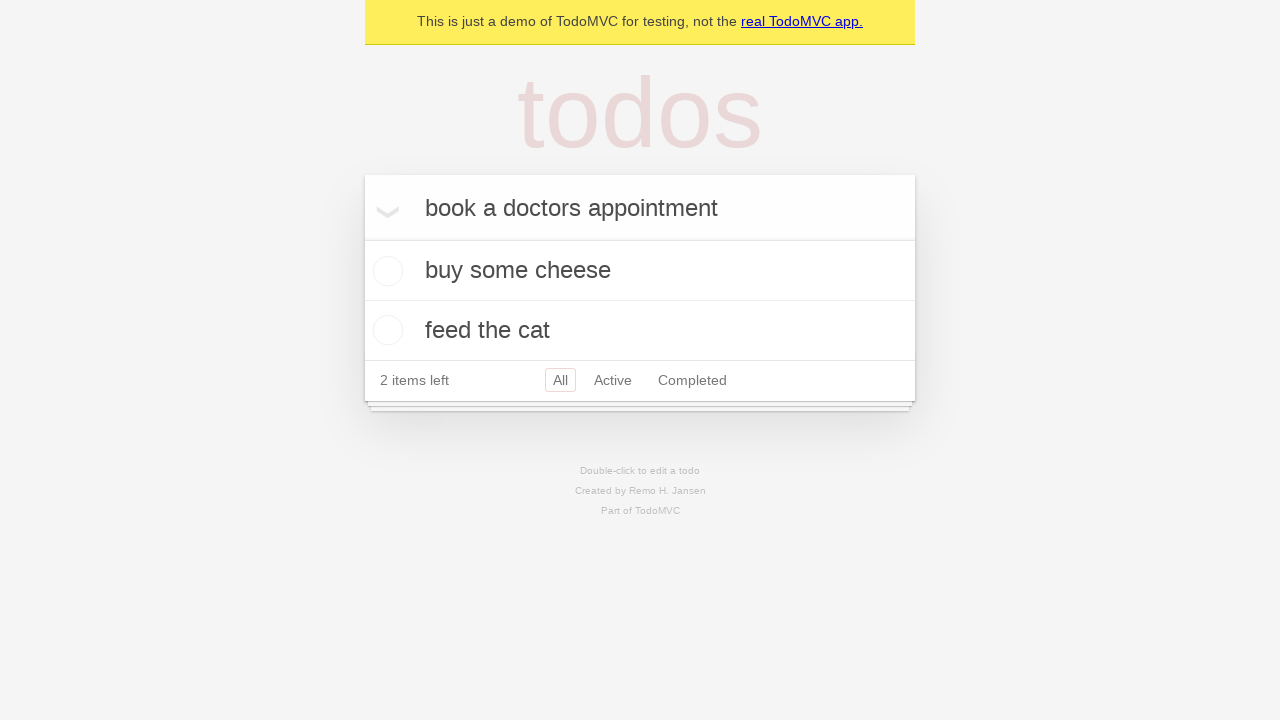

Pressed Enter to create third todo on internal:attr=[placeholder="What needs to be done?"i]
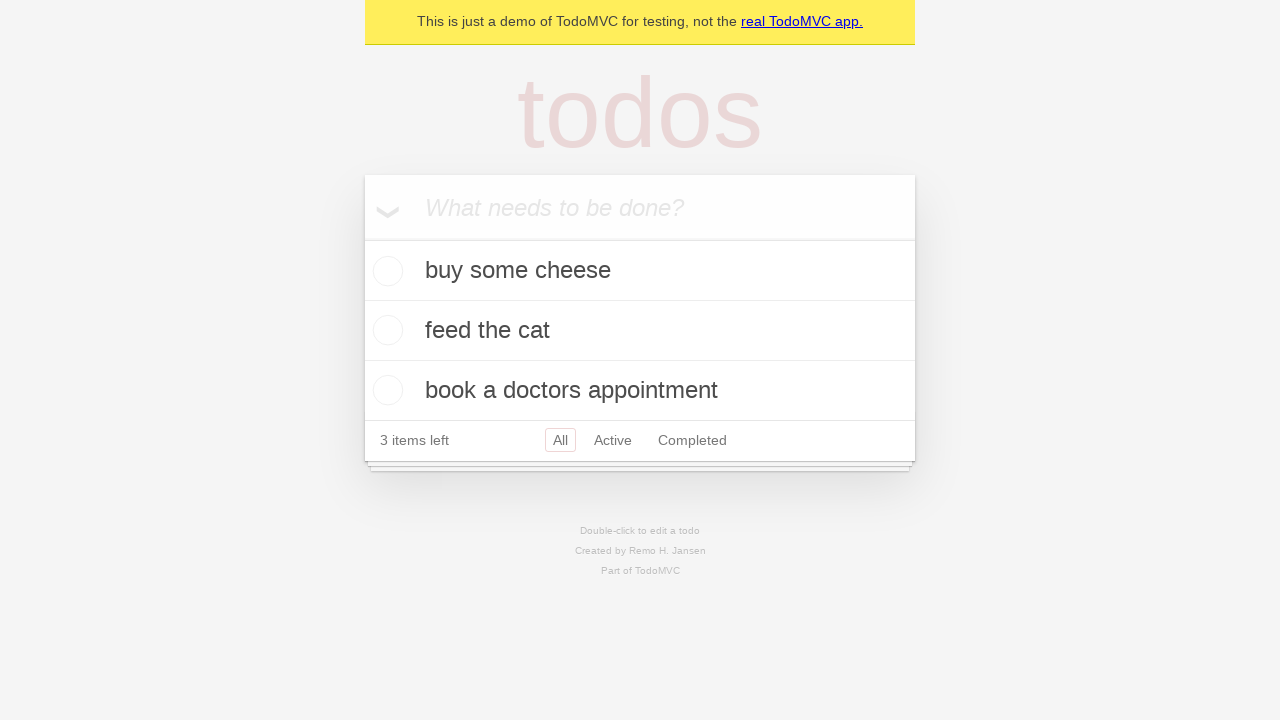

All three todos loaded and visible
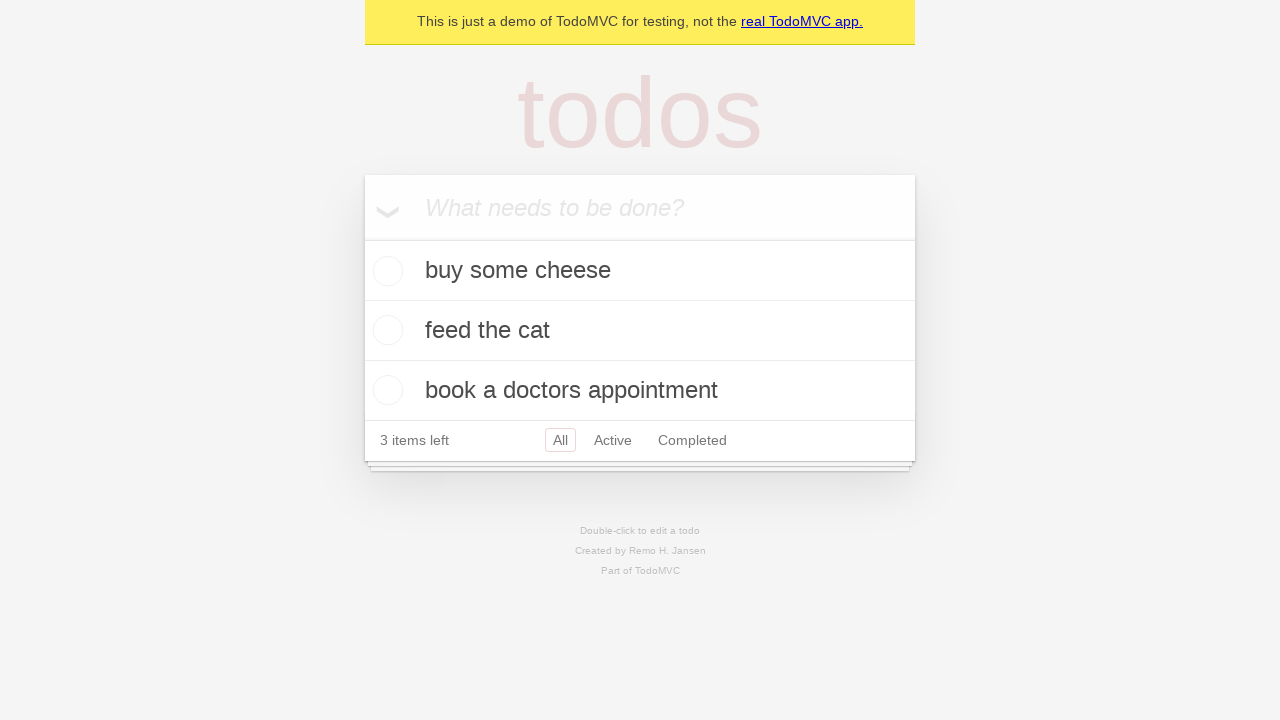

Checked the first todo as completed at (385, 271) on .todo-list li .toggle >> nth=0
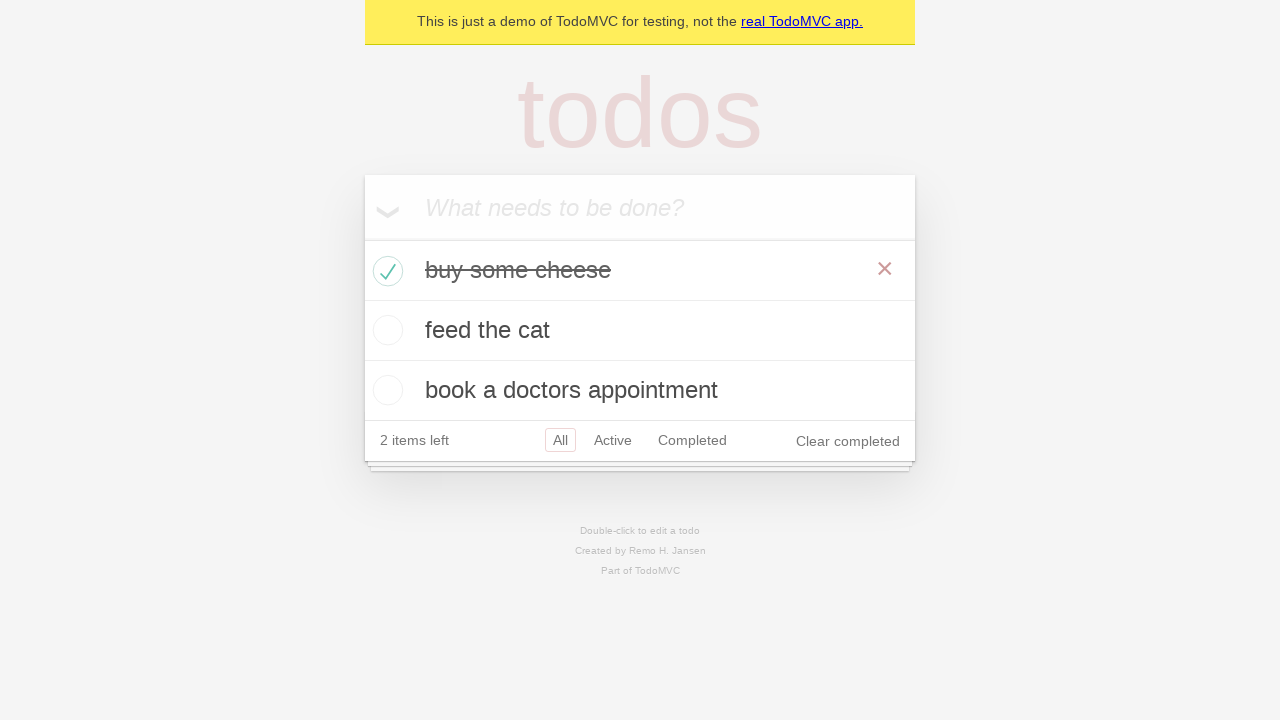

'Clear completed' button appeared after marking todo as completed
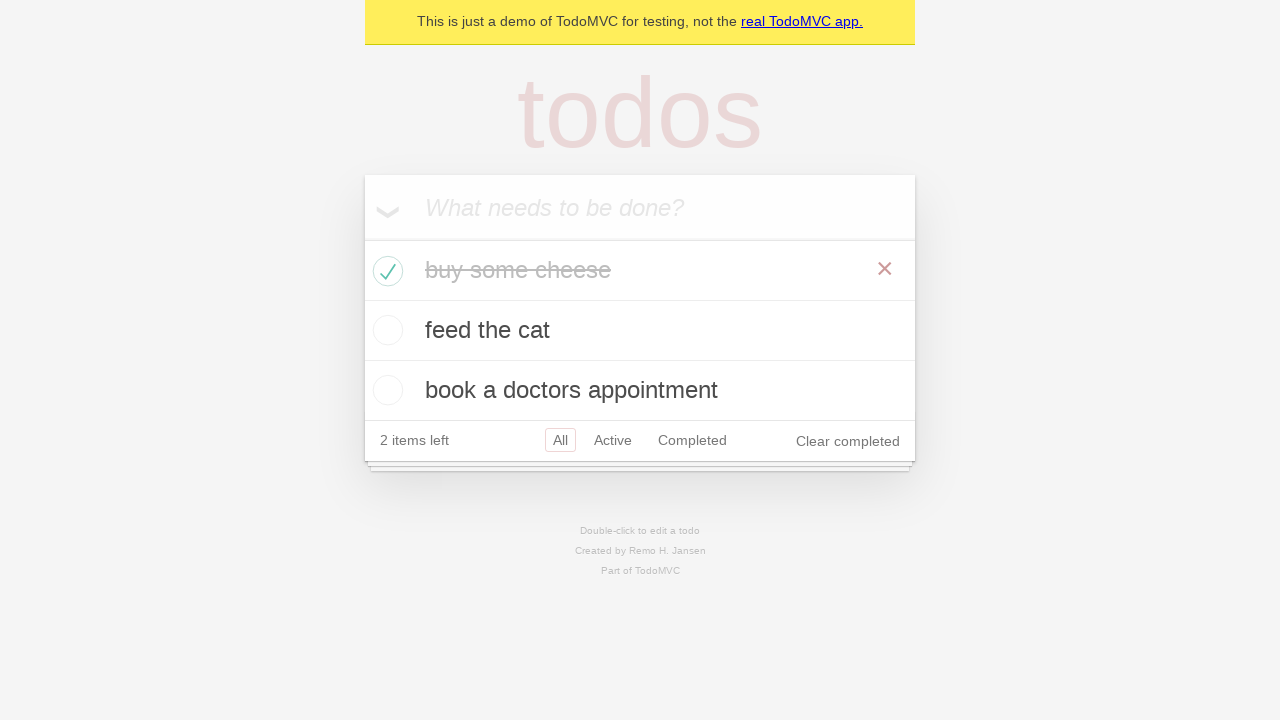

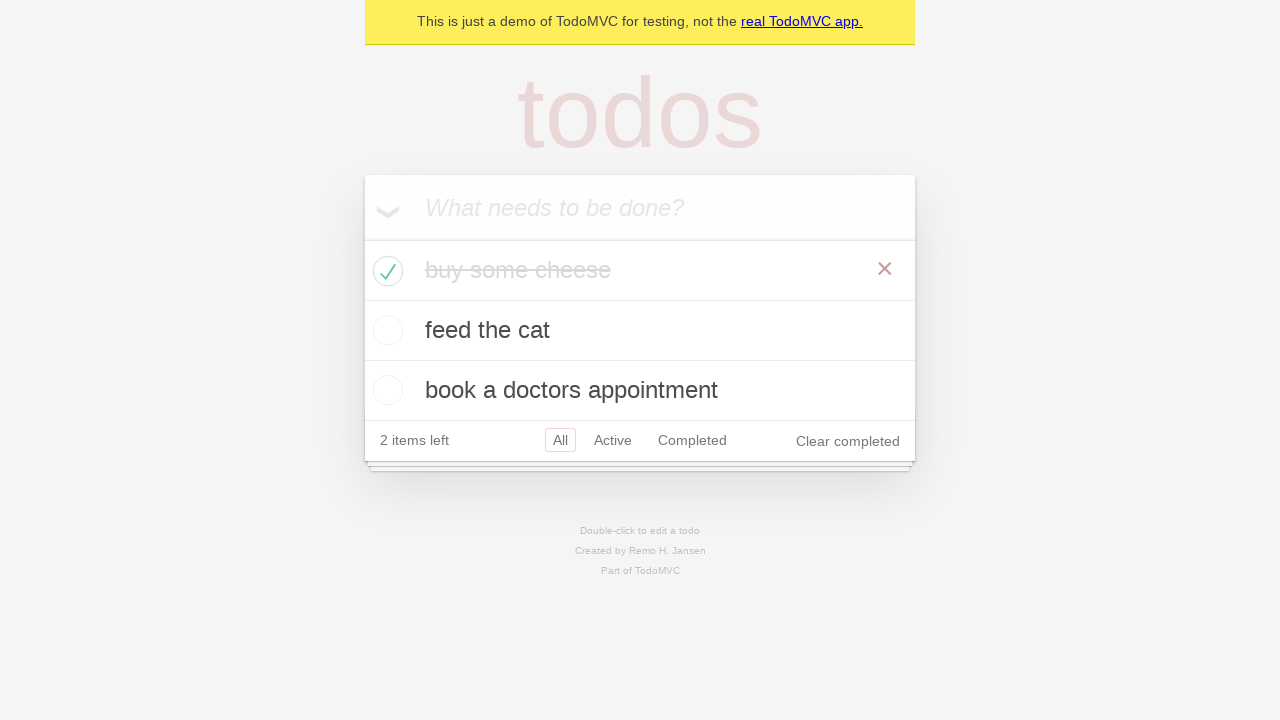